Solves a math problem displayed on the page, fills the answer in a form field, checks required checkboxes/radio buttons, and submits the form

Starting URL: http://suninjuly.github.io/math.html

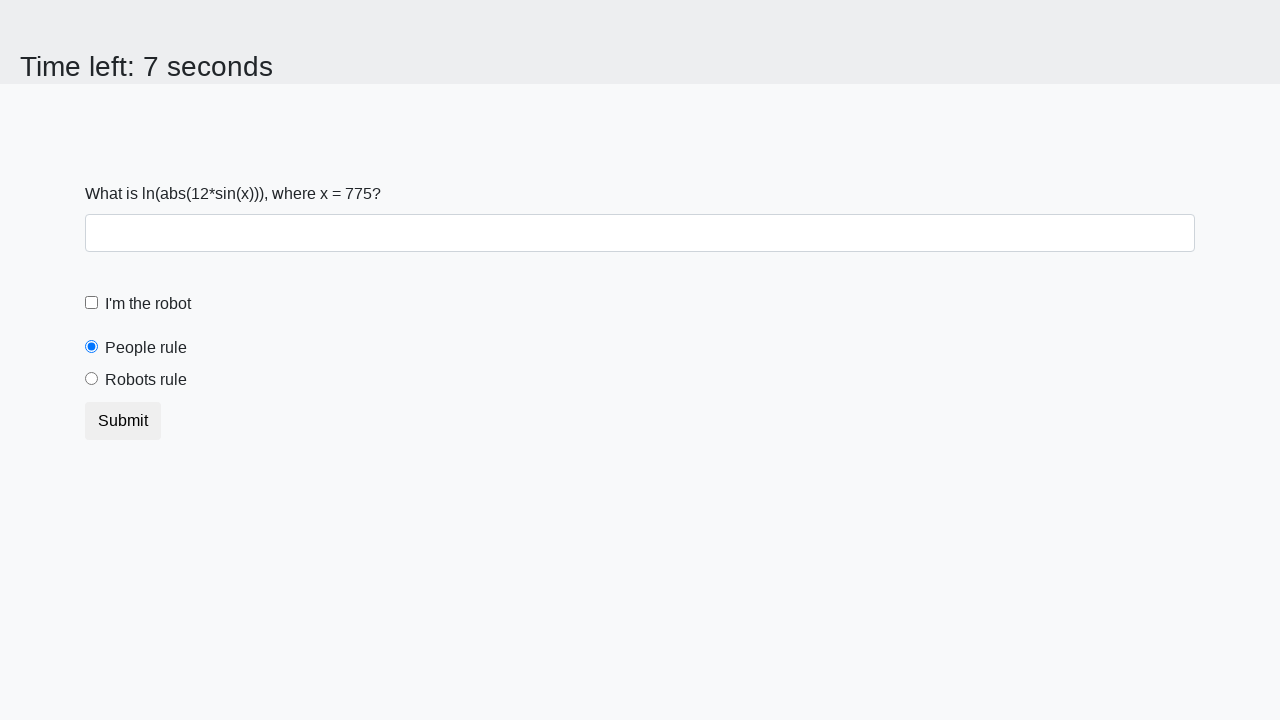

Located the input value element
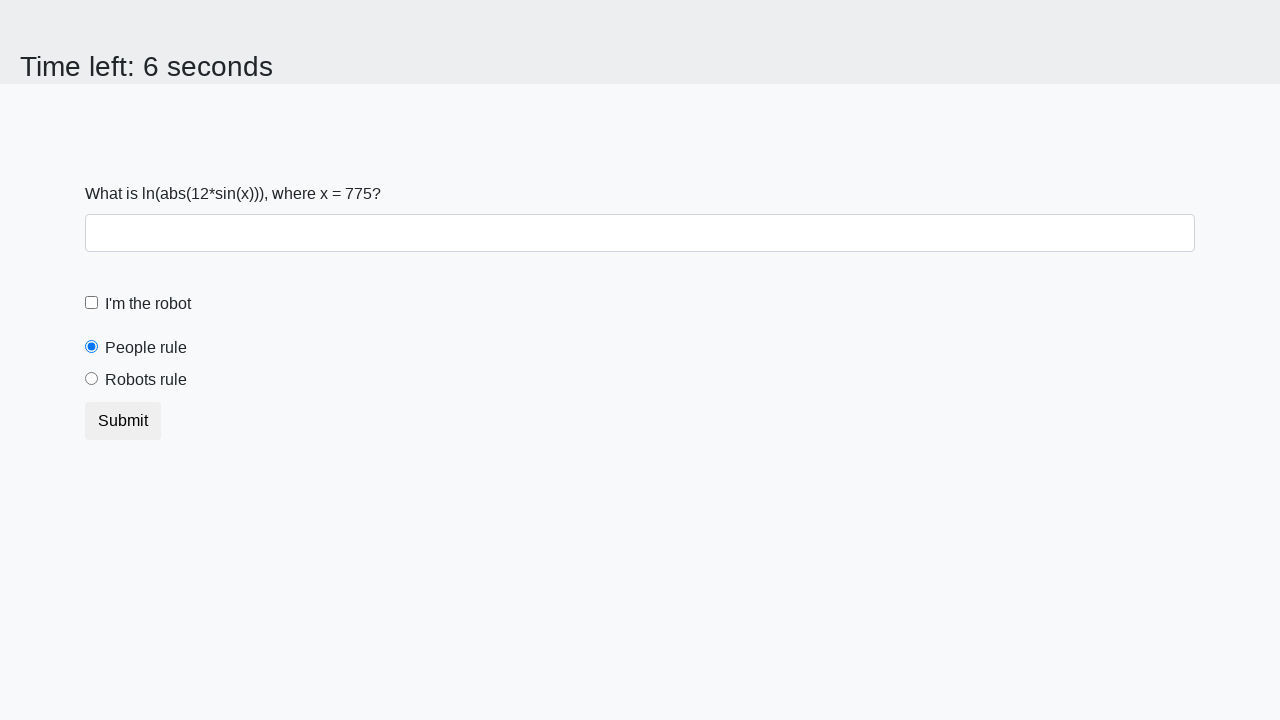

Extracted the input value from the element
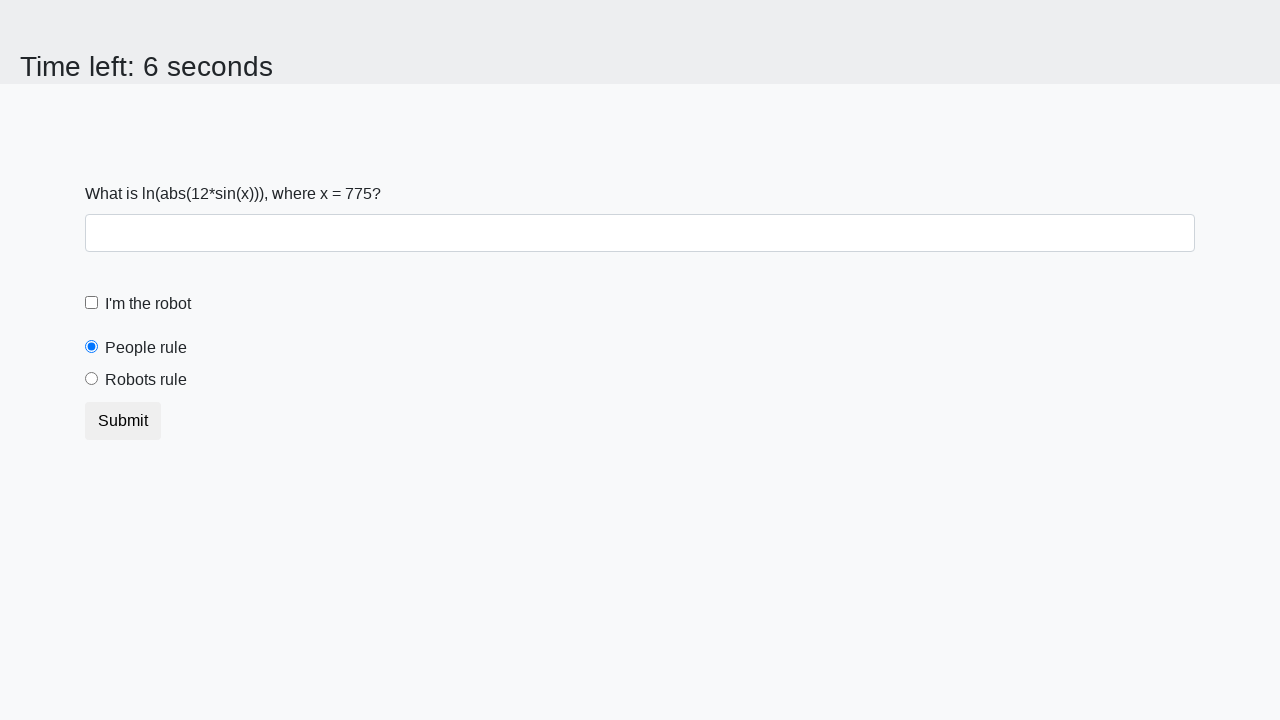

Calculated the math formula result: 2.2947078710320032
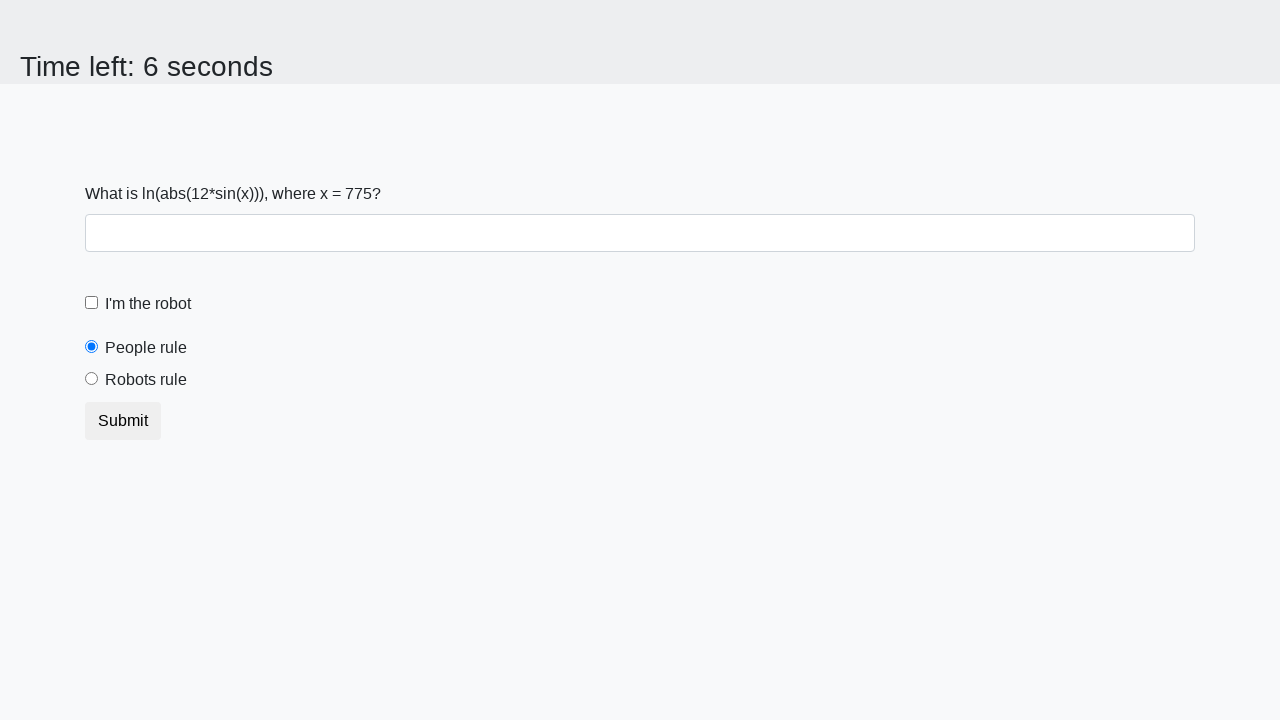

Filled the answer field with calculated value: 2.2947078710320032 on #answer
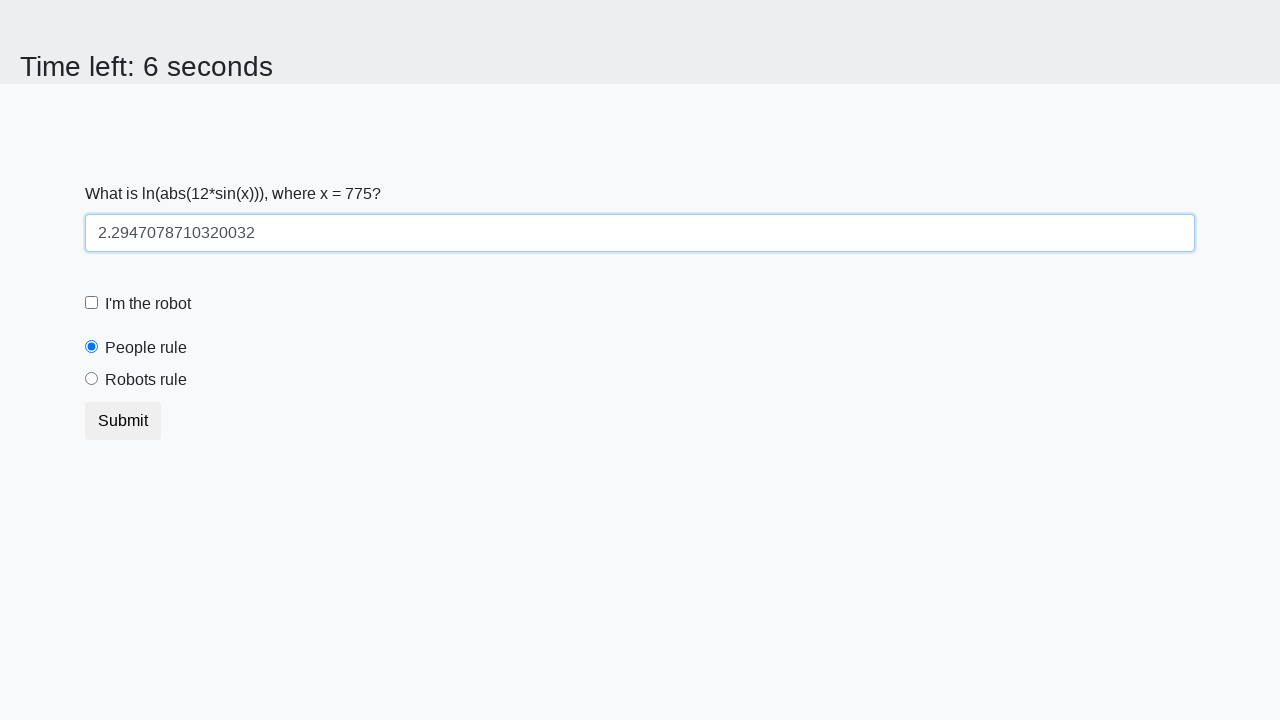

Checked the robot checkbox at (148, 304) on [for='robotCheckbox']
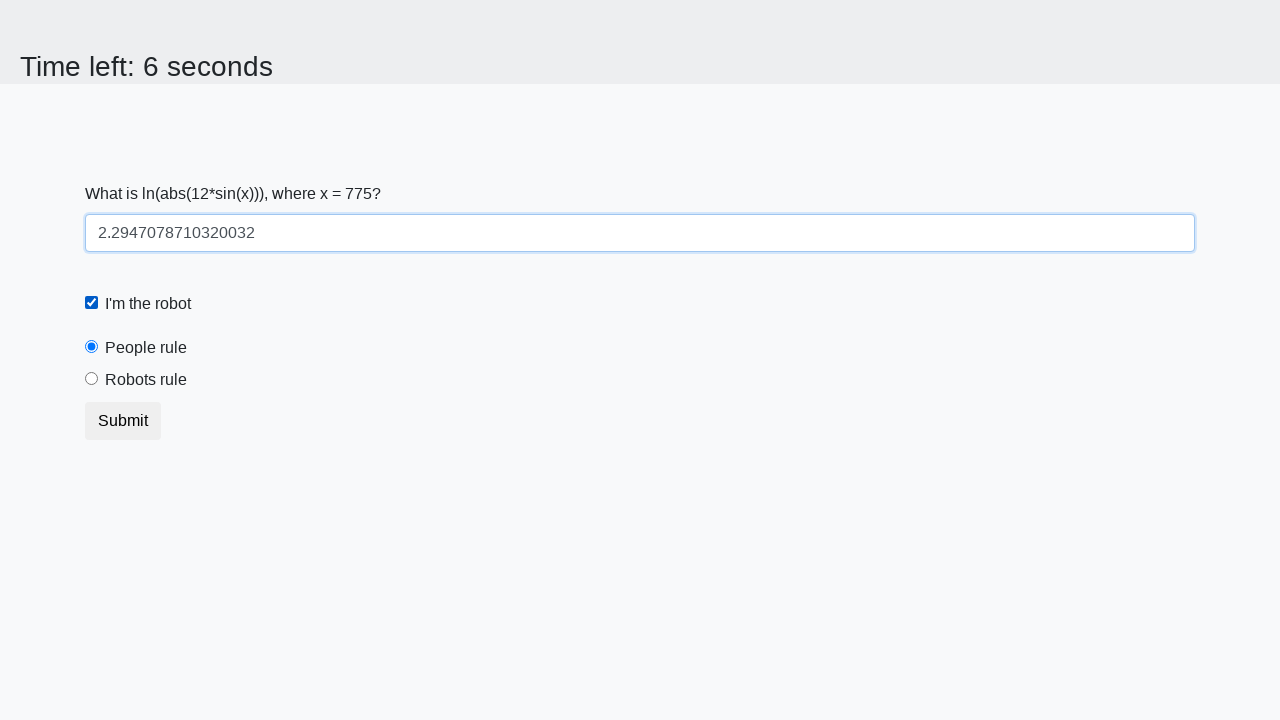

Selected the robots rule radio button at (146, 380) on [for='robotsRule']
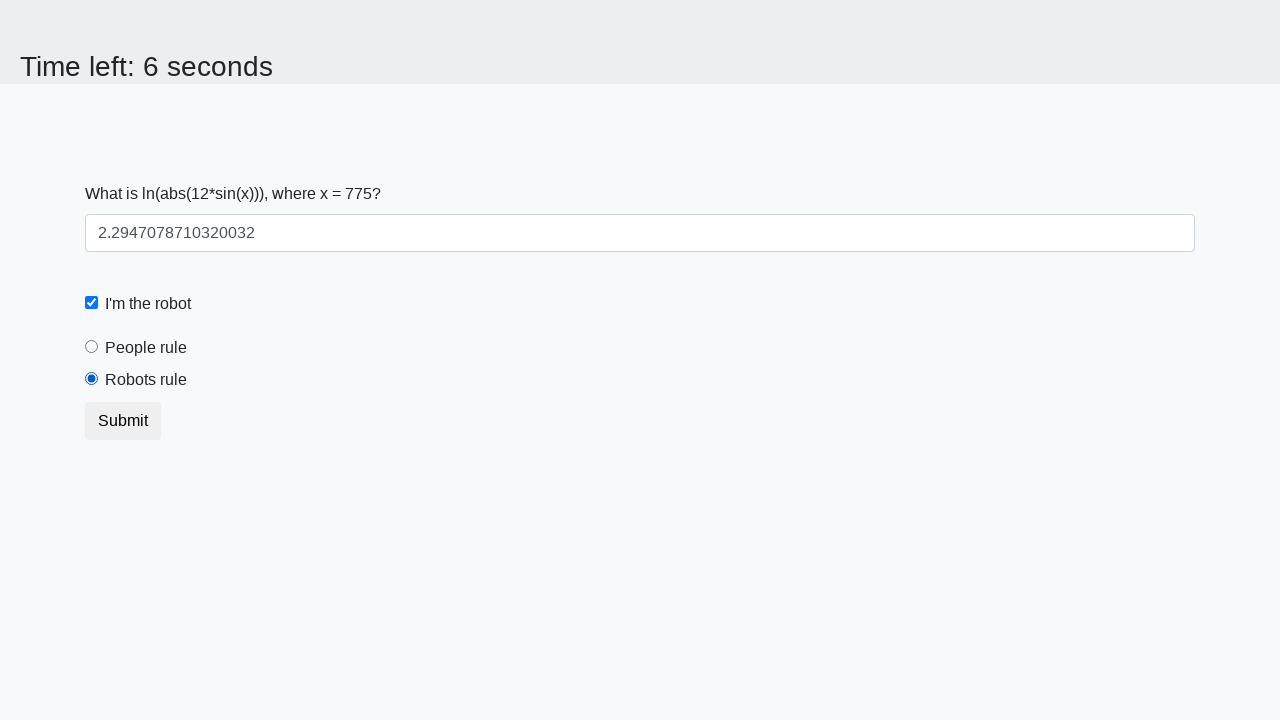

Clicked the submit button at (123, 421) on button.btn
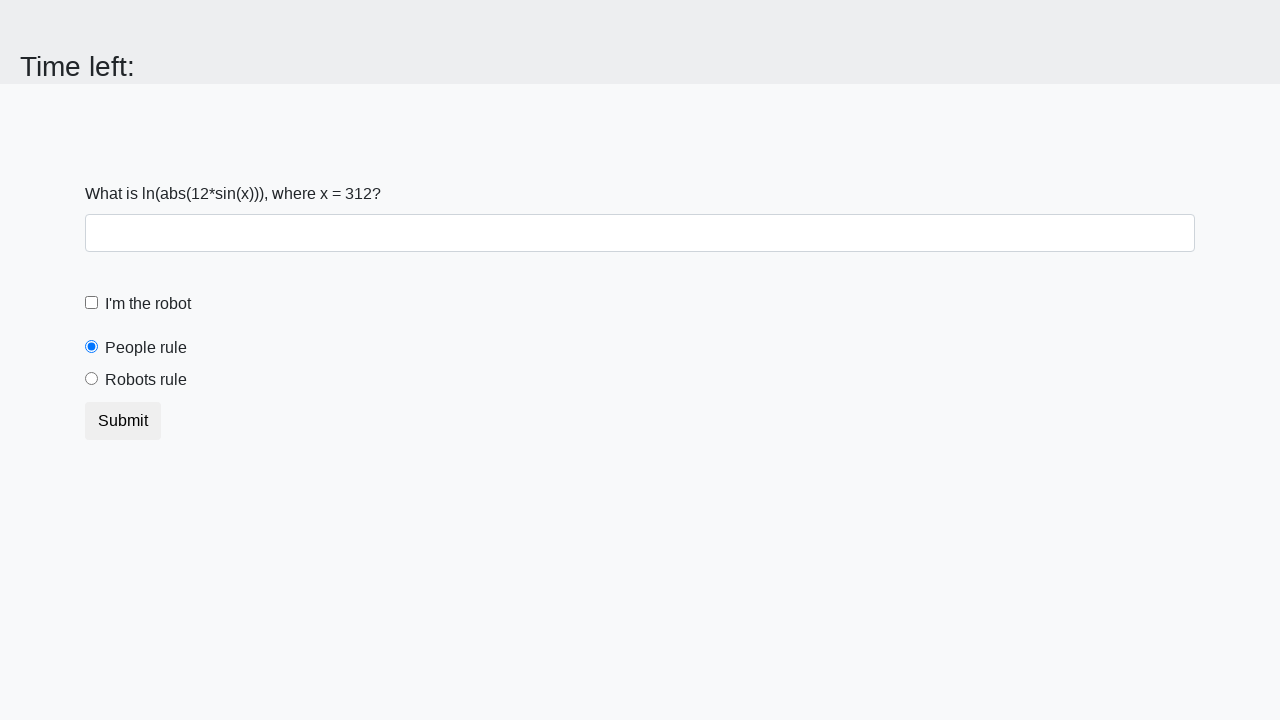

Waited 2 seconds for the result to load
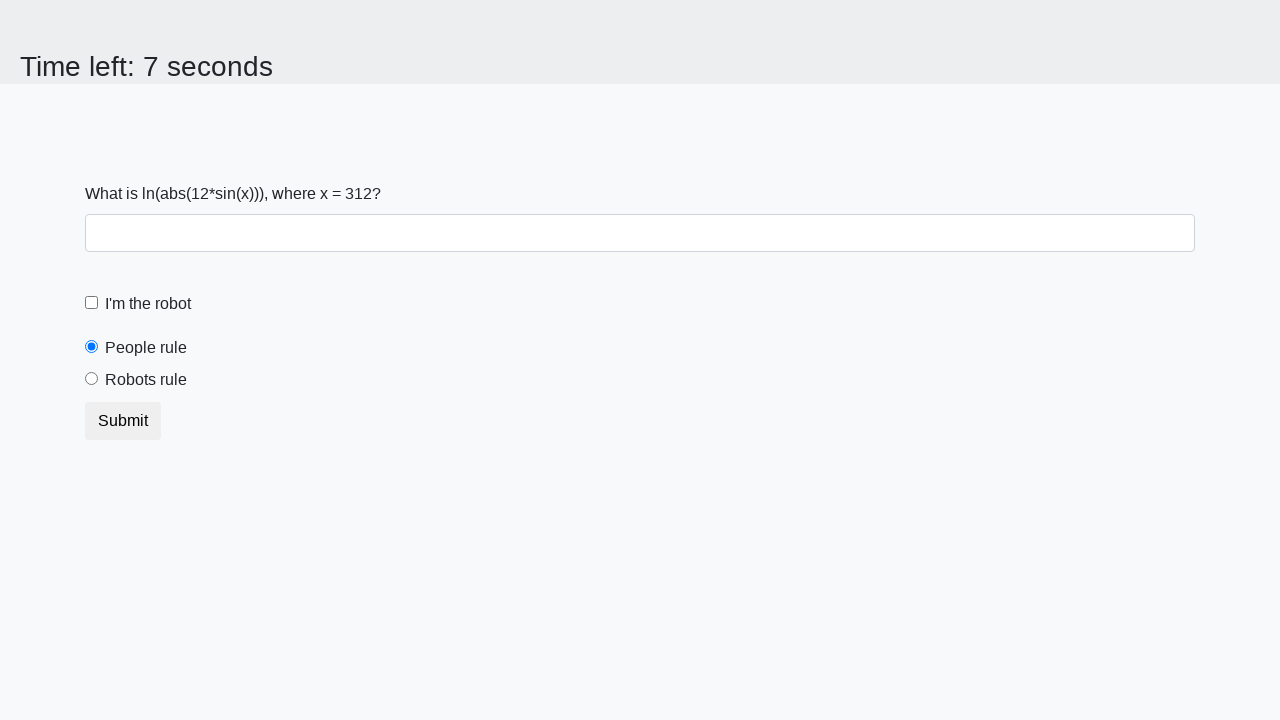

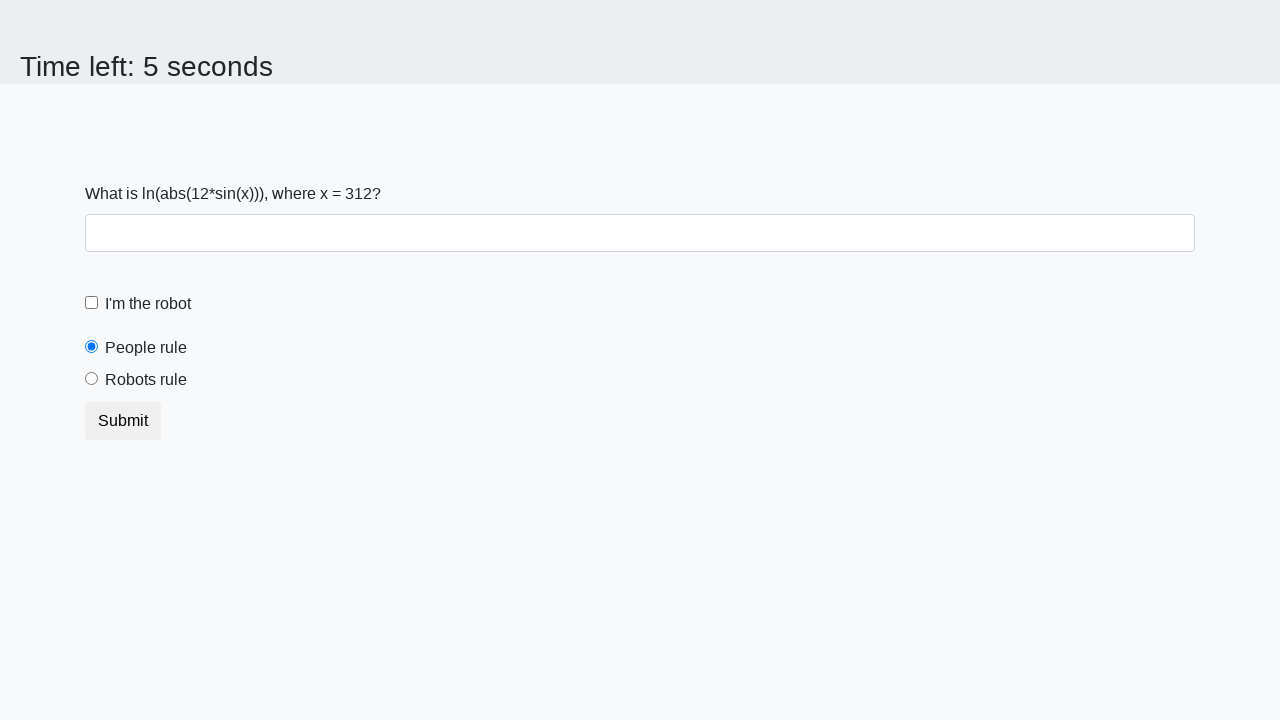